Navigates to carbon.now.sh with code content, clicks the Export button to download a code screenshot as PNG image

Starting URL: https://carbon.now.sh/?l=auto&code=print(%22Hello%20World%22)

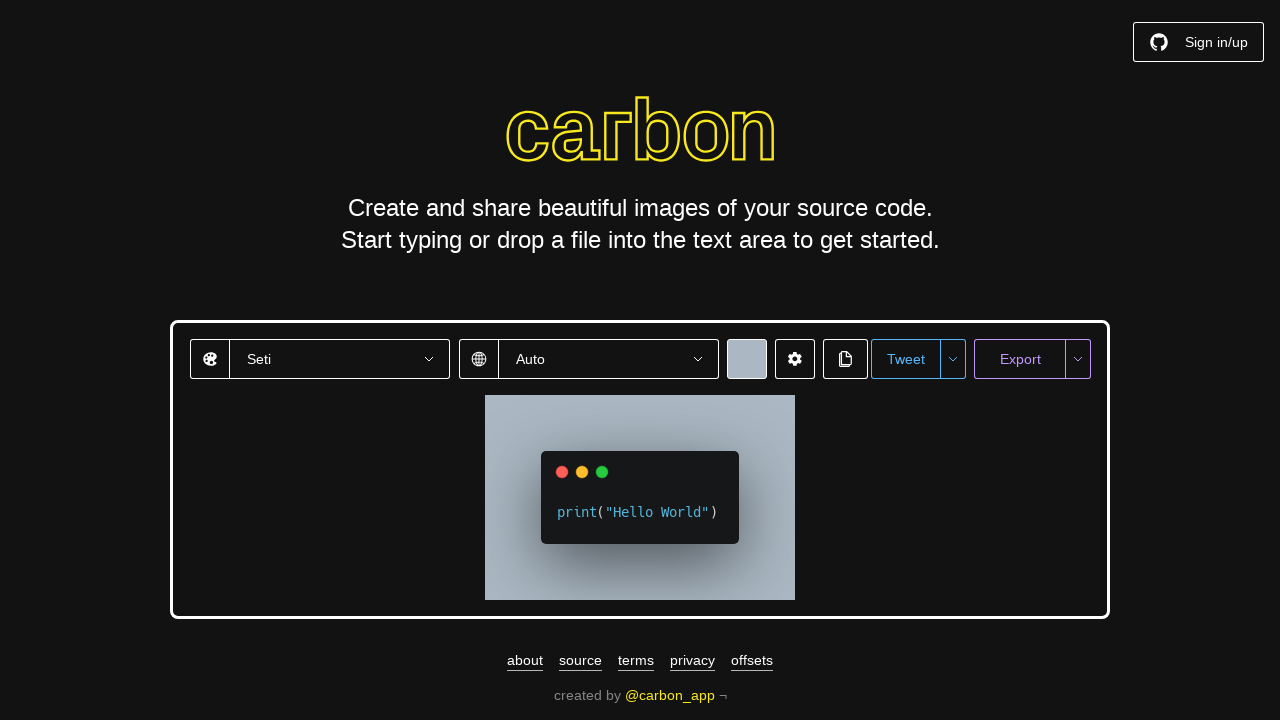

Waited for page to reach networkidle state
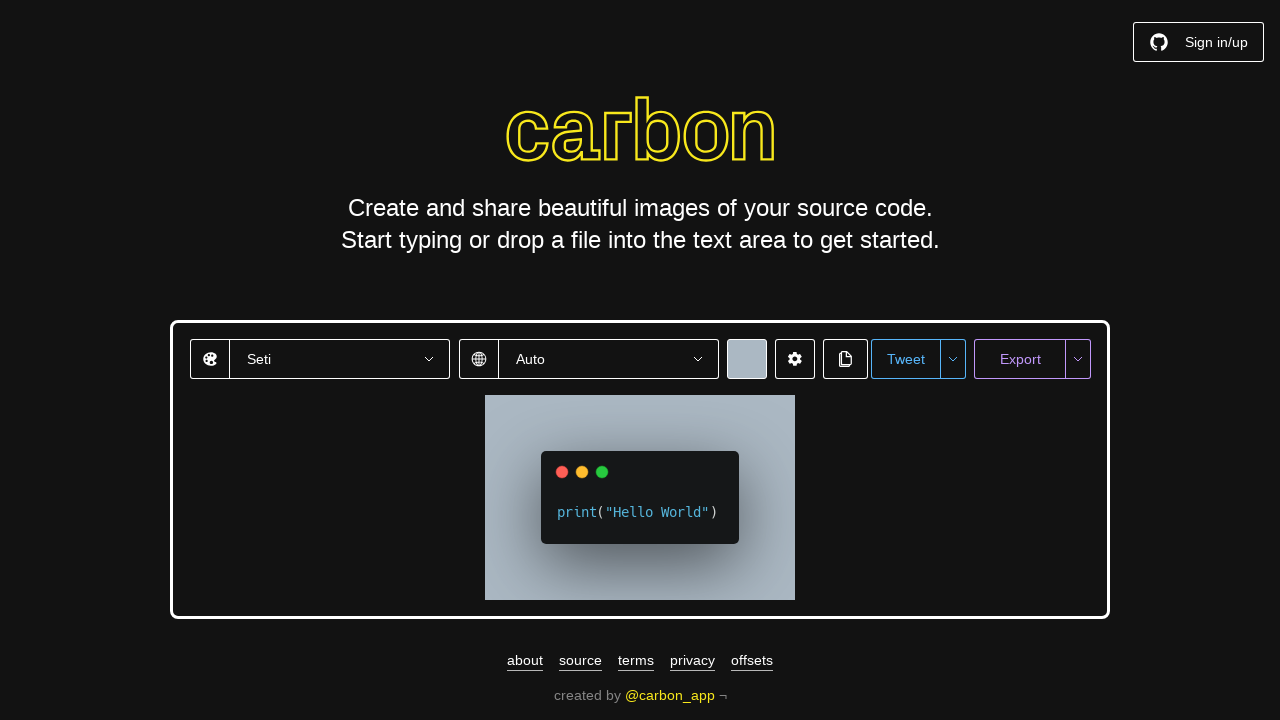

Clicked Export button to download code screenshot at (1020, 359) on xpath=//button[contains(text(),'Export')]
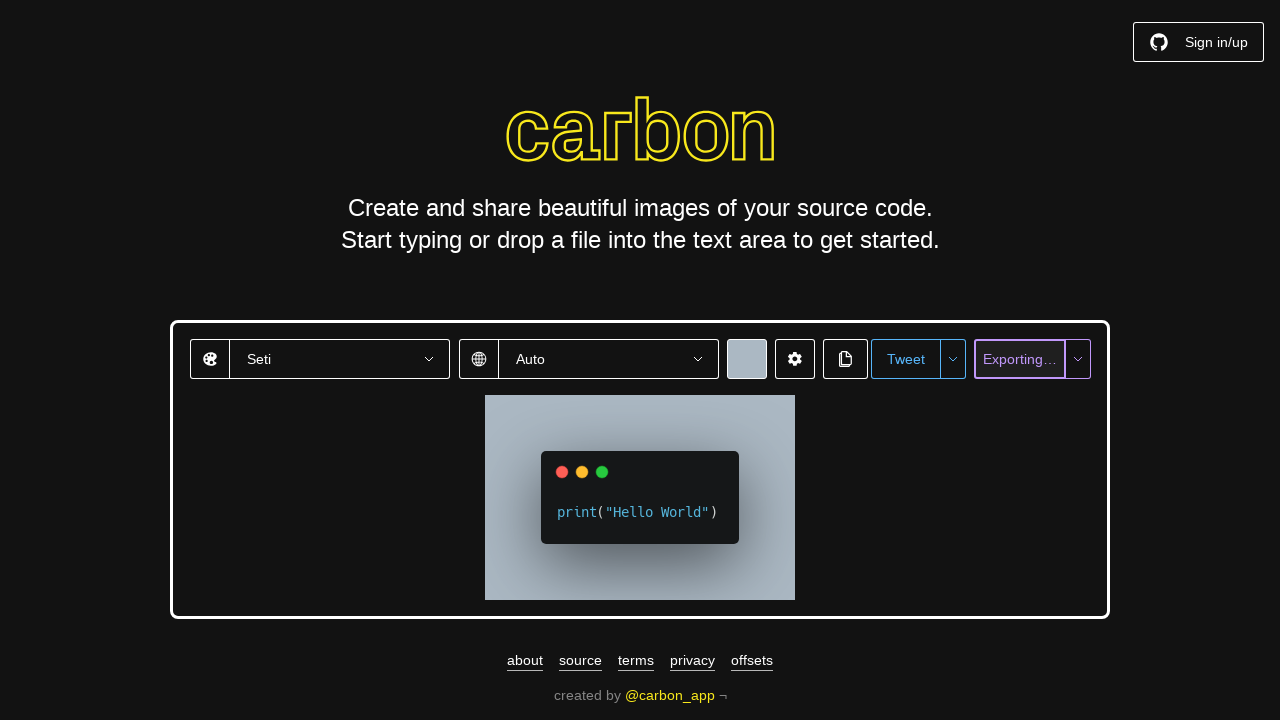

Waited for download to complete
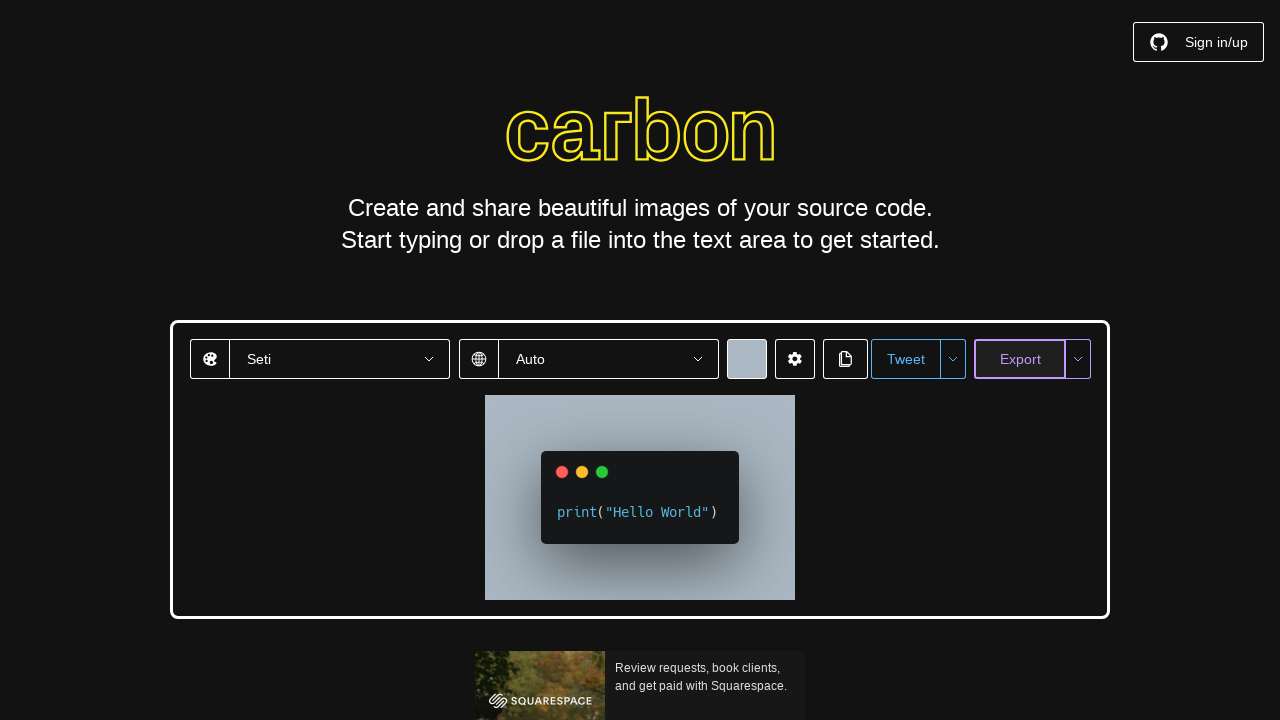

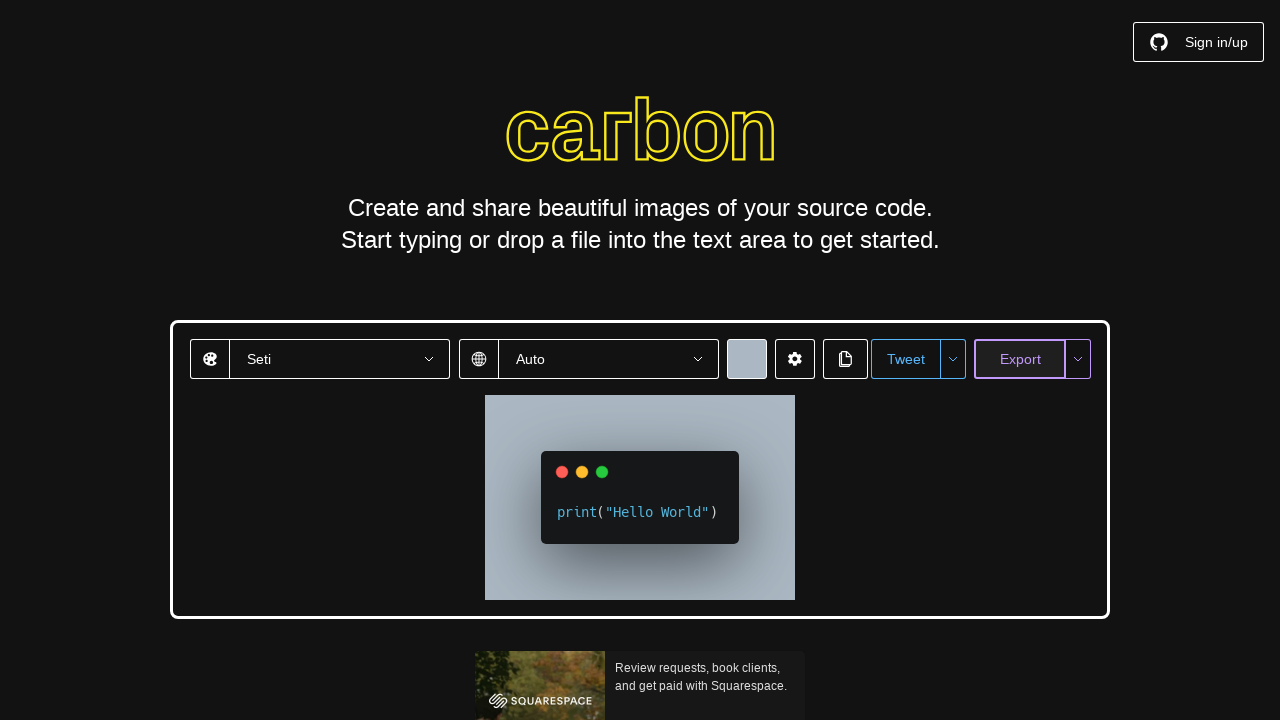